Tests finding multiple elements on a page

Starting URL: https://webdriver.io

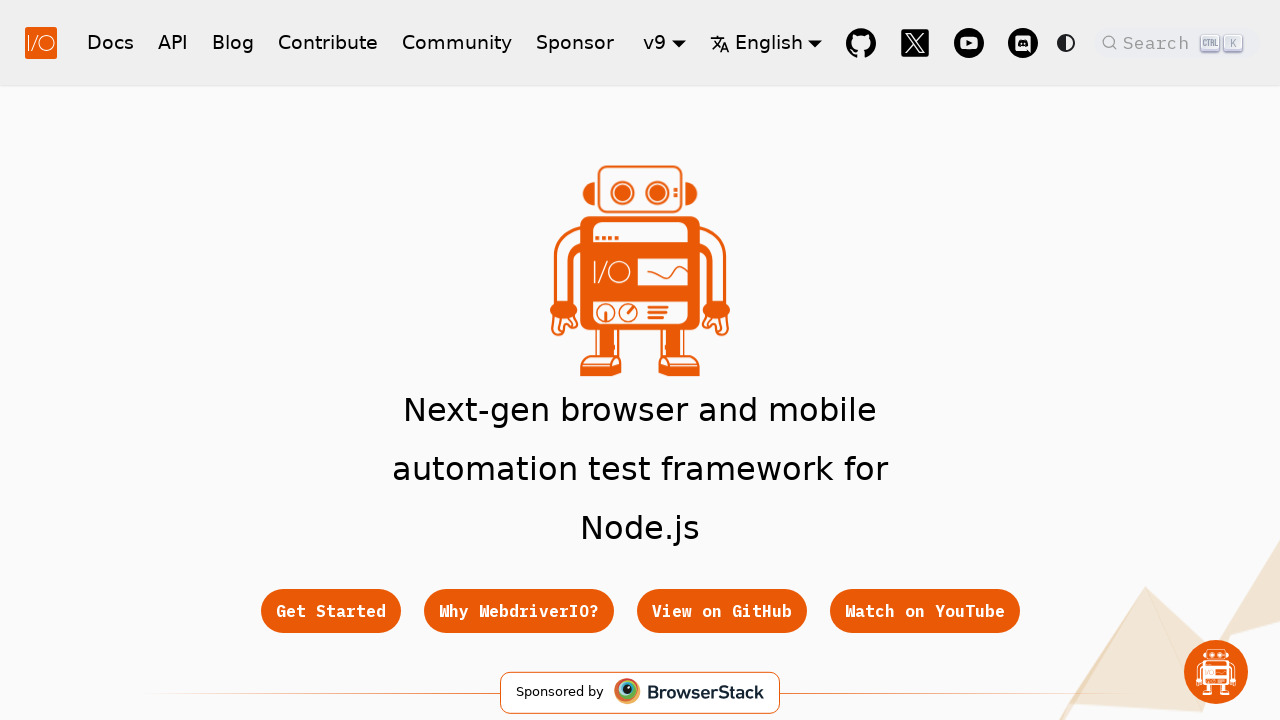

Navigated to https://webdriver.io
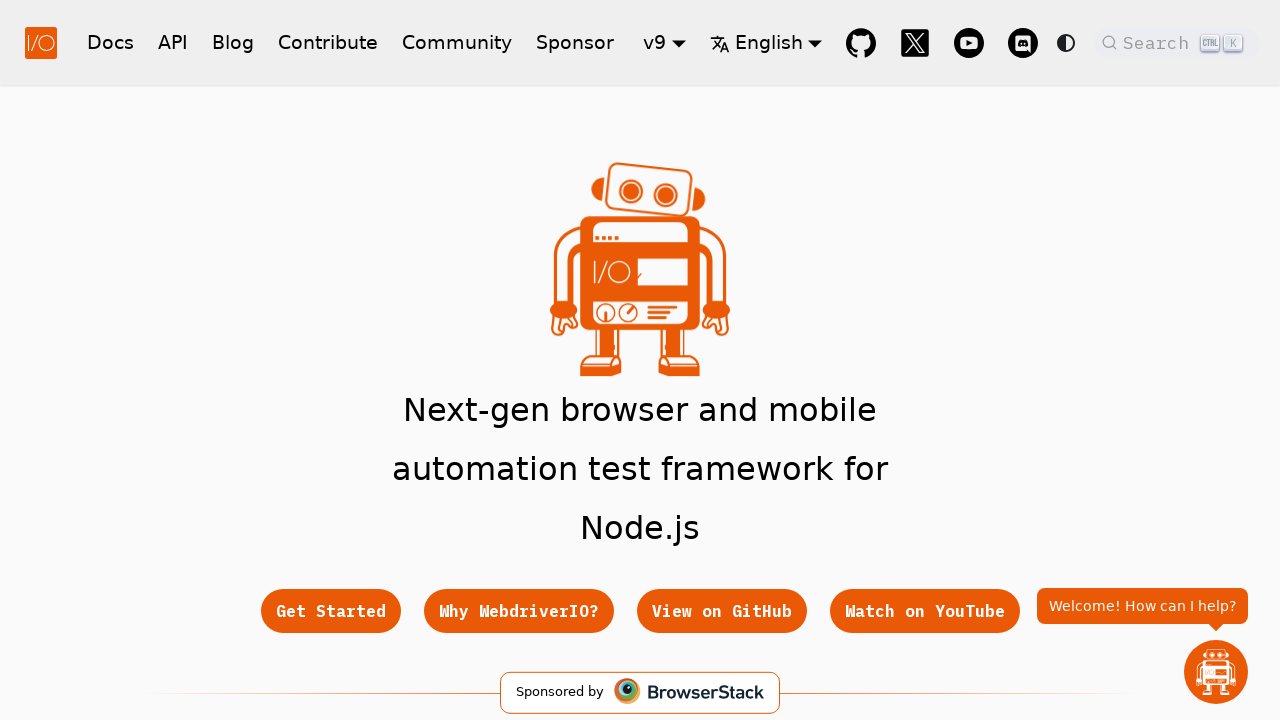

Located all image elements on the page
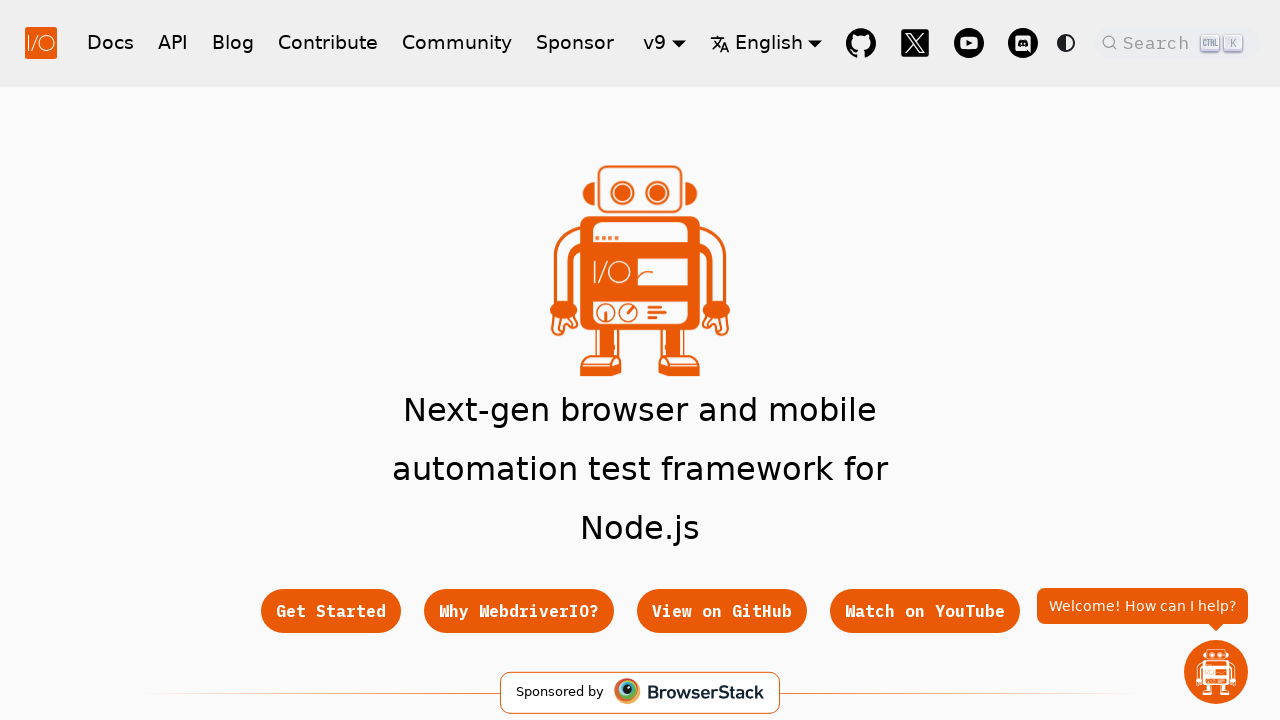

Waited for the first image element to be ready
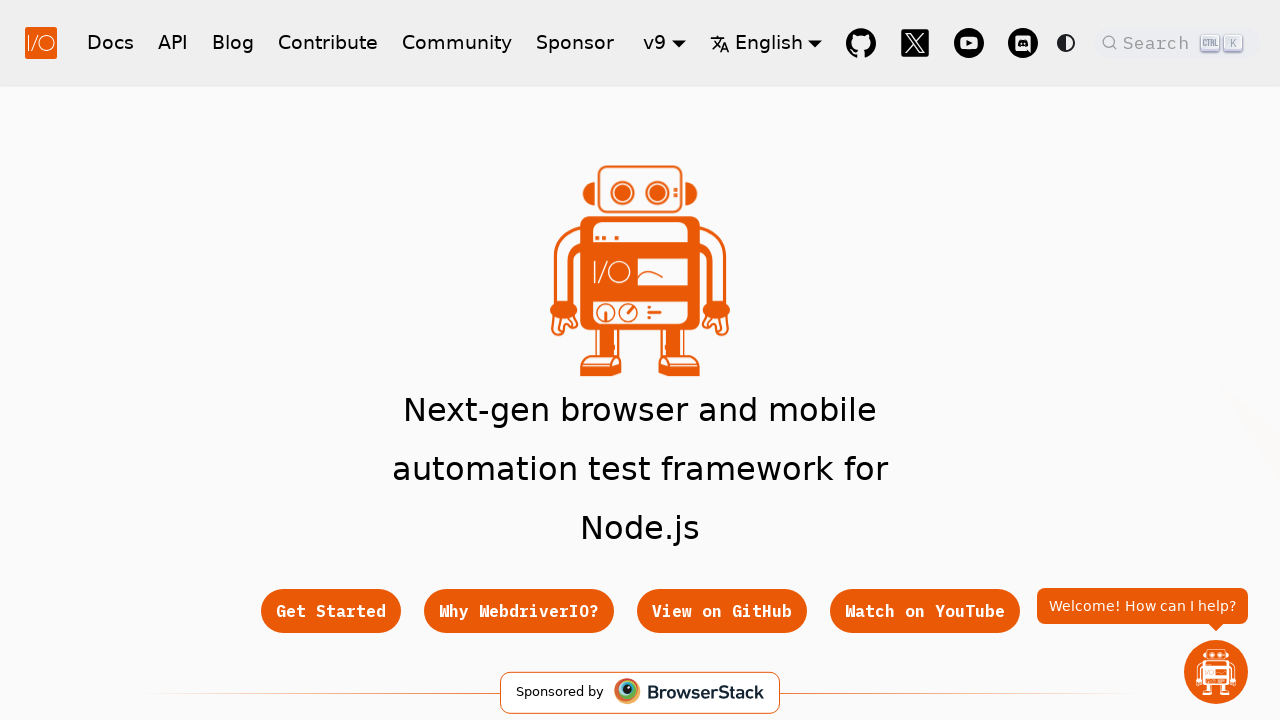

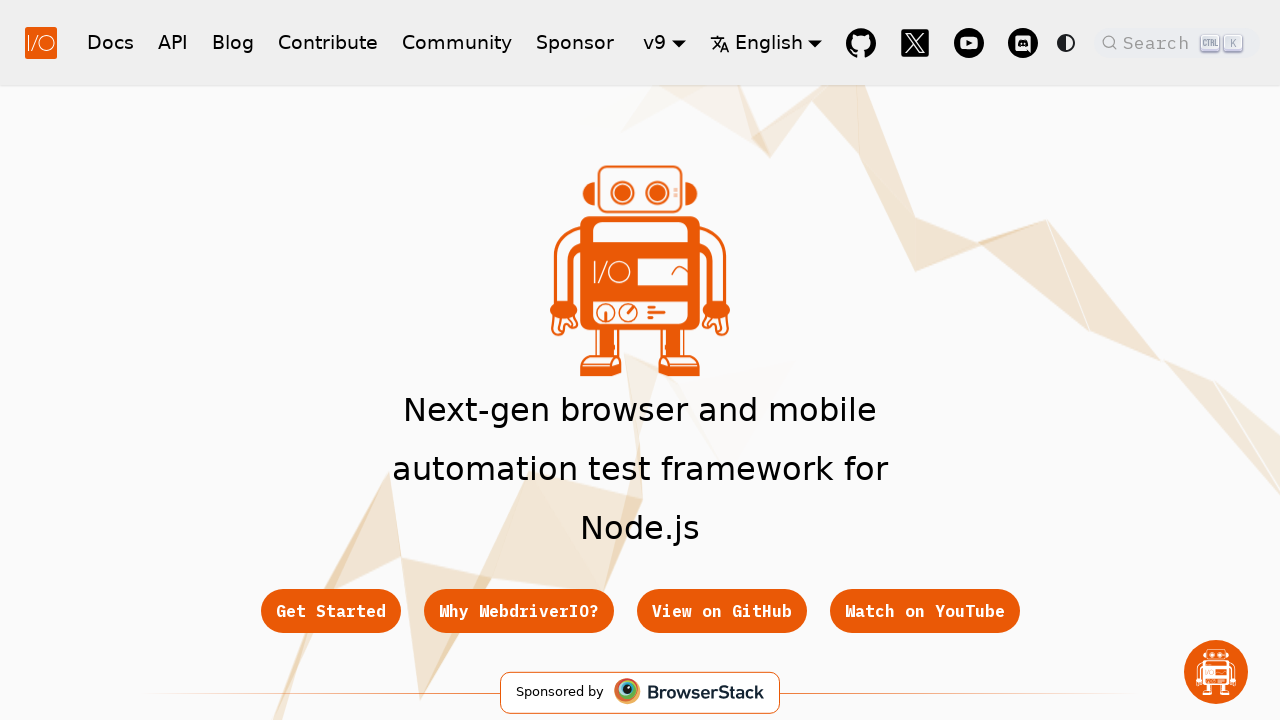